Tests checkbox interaction on a practice automation page by verifying initial selection state, clicking the checkbox, and verifying the updated selection state.

Starting URL: https://rahulshettyacademy.com/AutomationPractice/

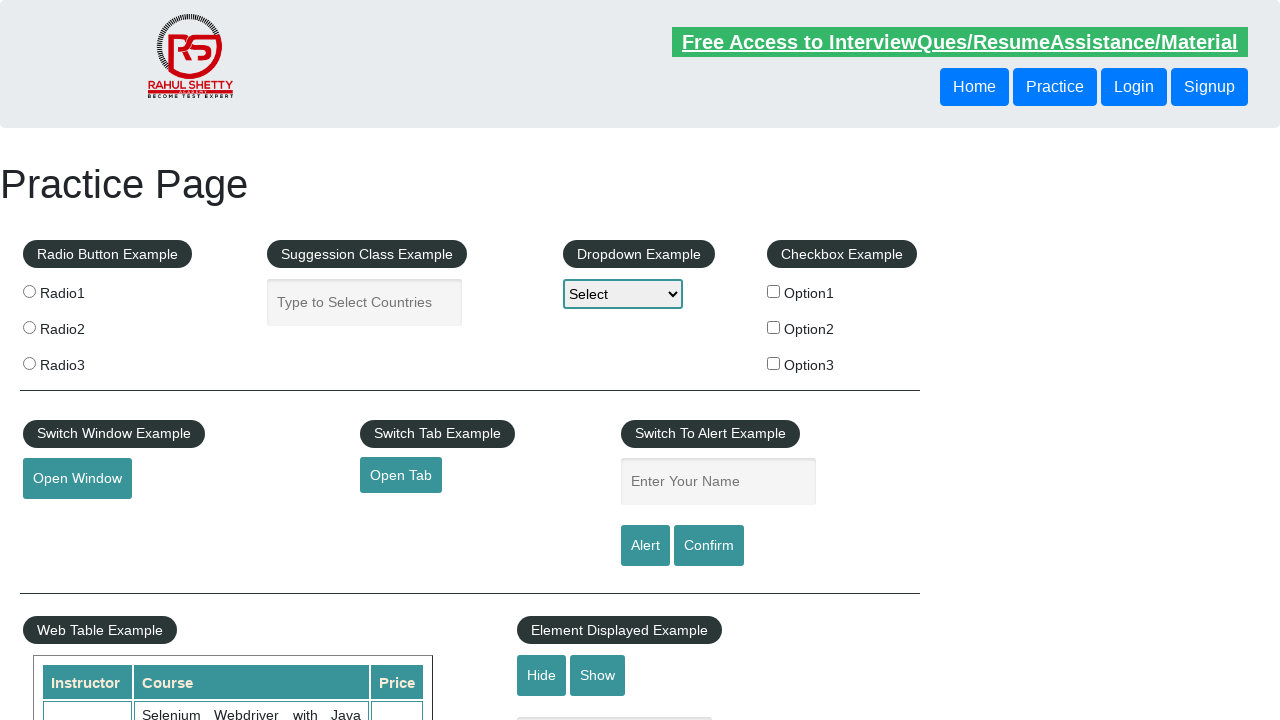

Waited for checkbox #checkBoxOption1 to become visible
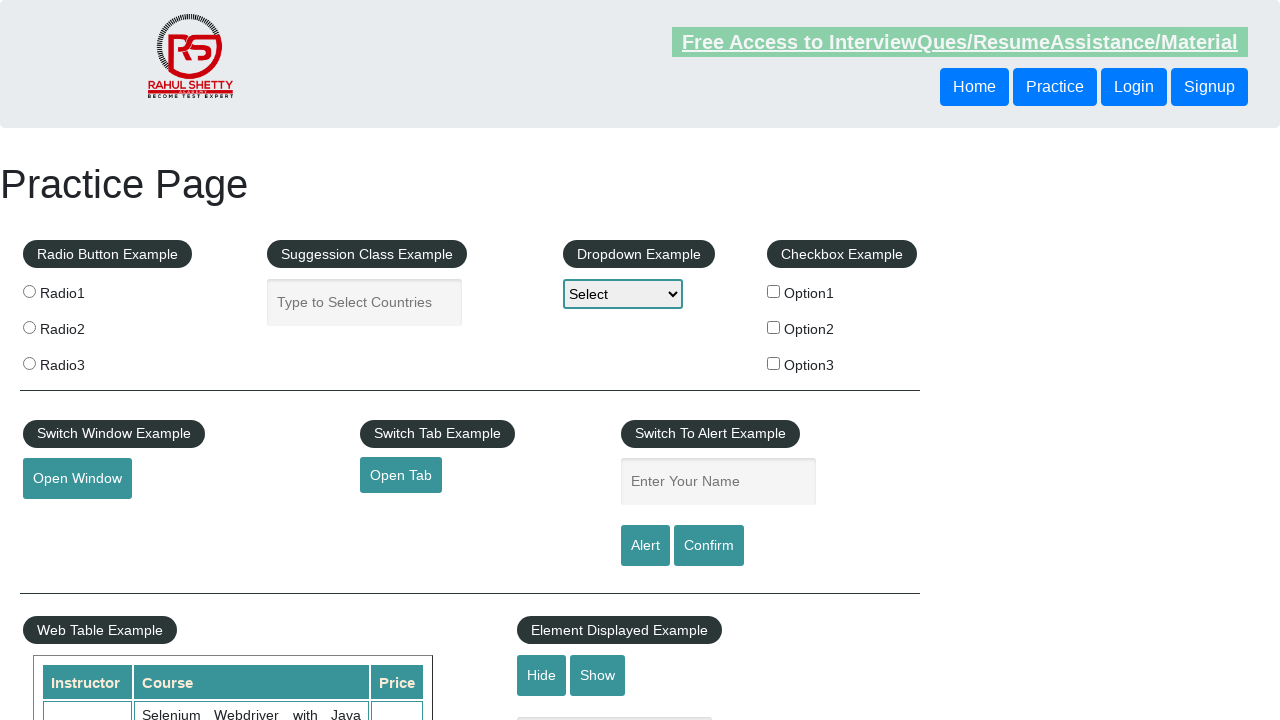

Located checkbox element #checkBoxOption1
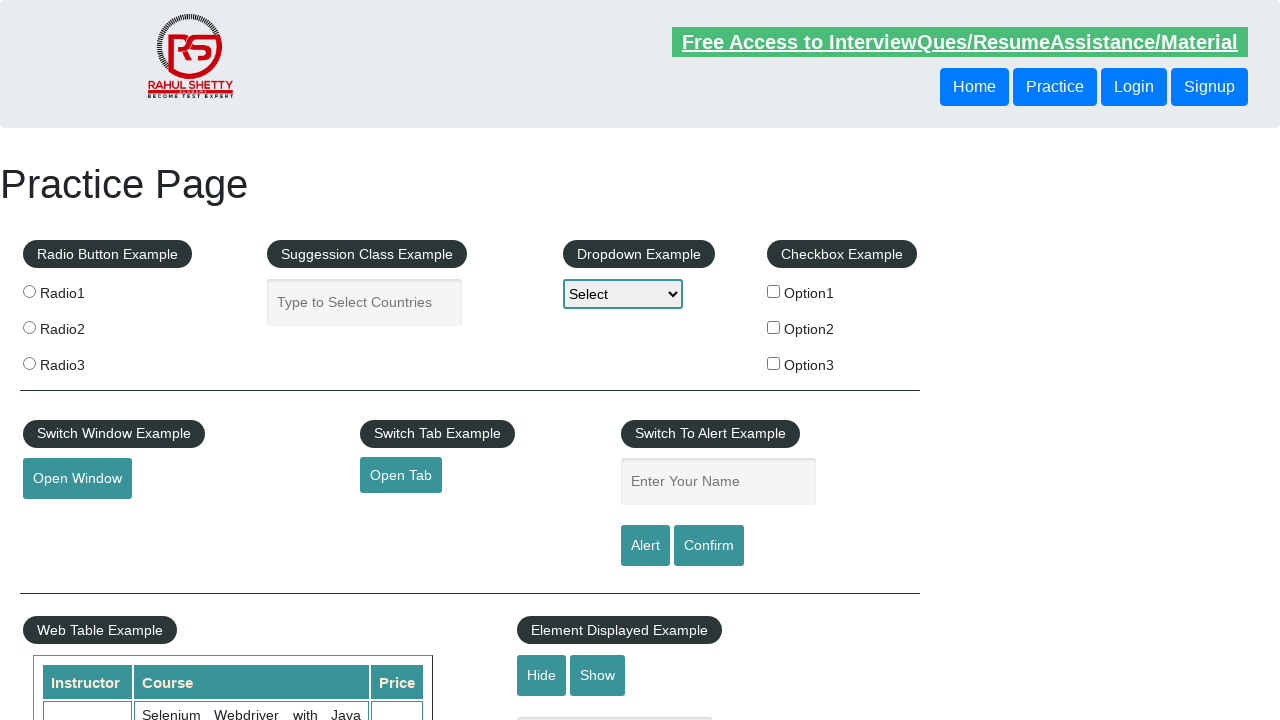

Verified initial checkbox state: False
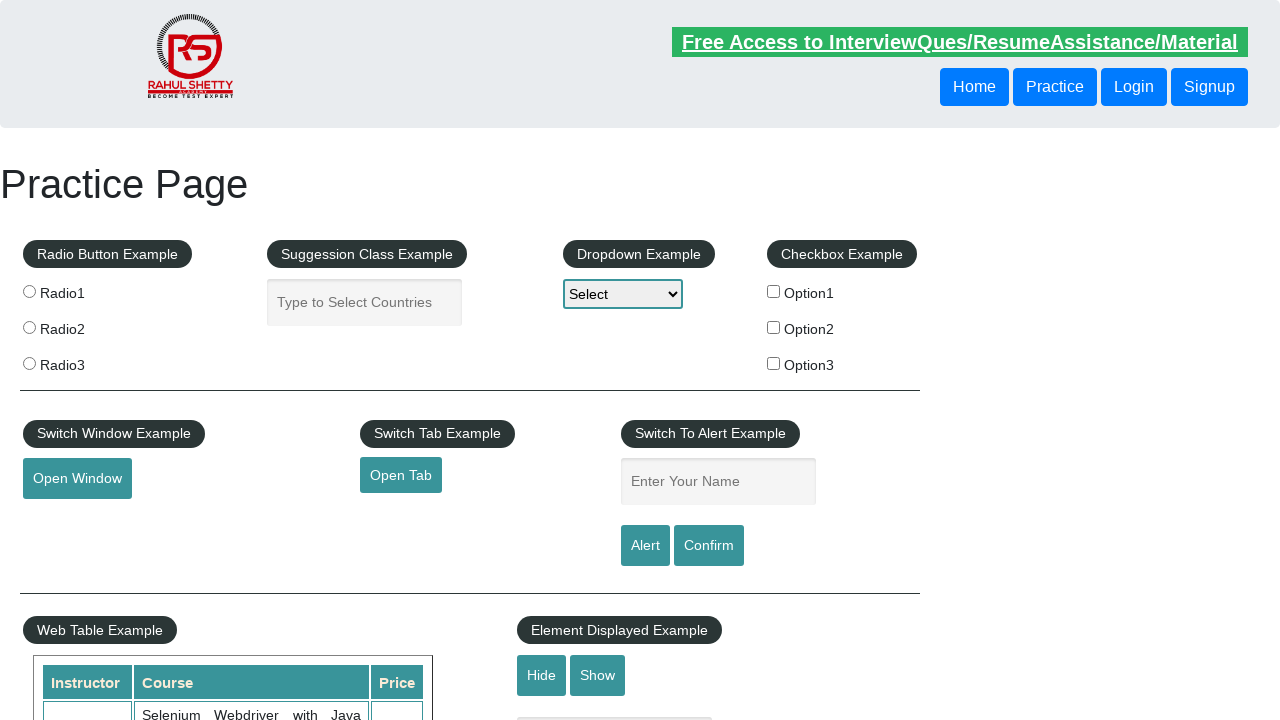

Clicked checkbox #checkBoxOption1 to select it at (774, 291) on #checkBoxOption1
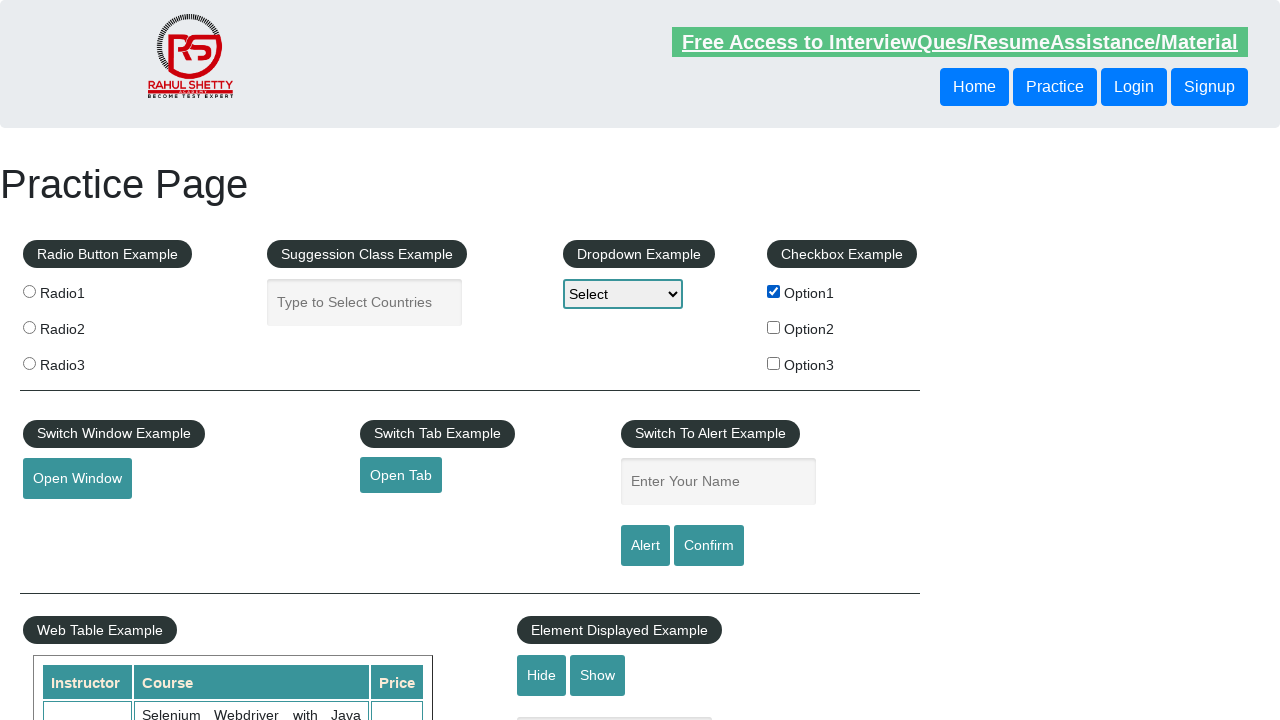

Verified updated checkbox state: True
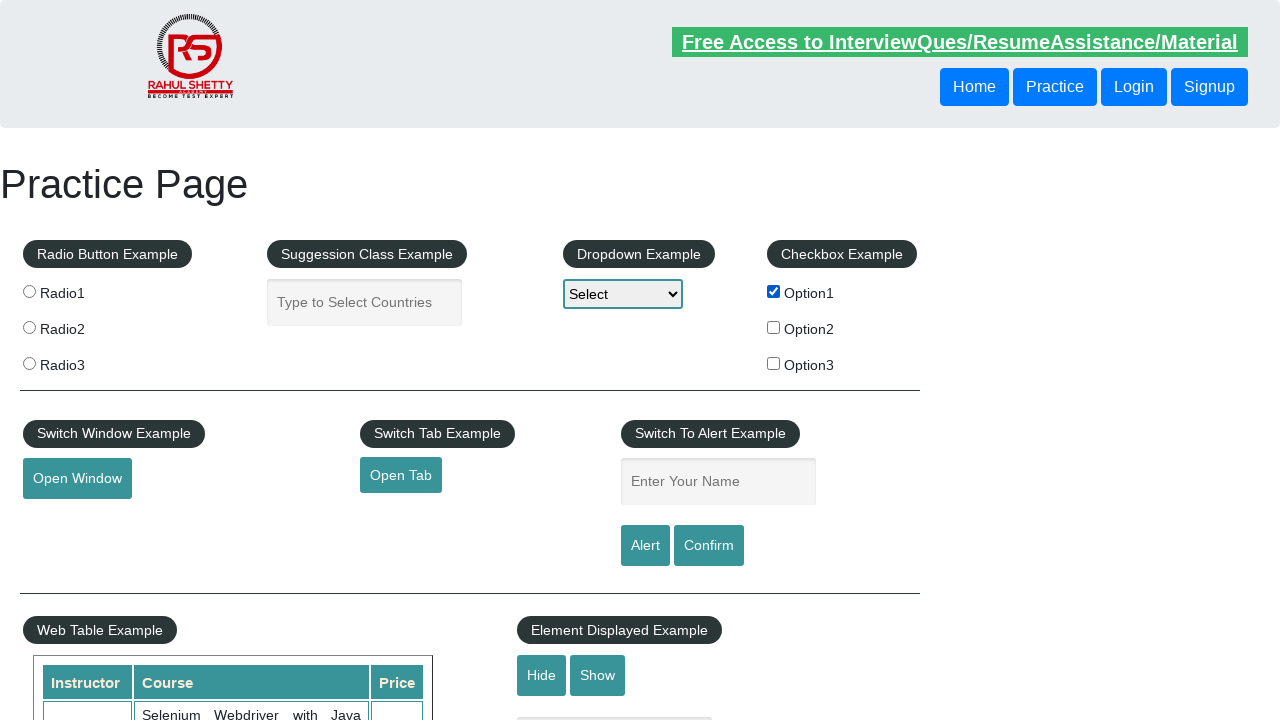

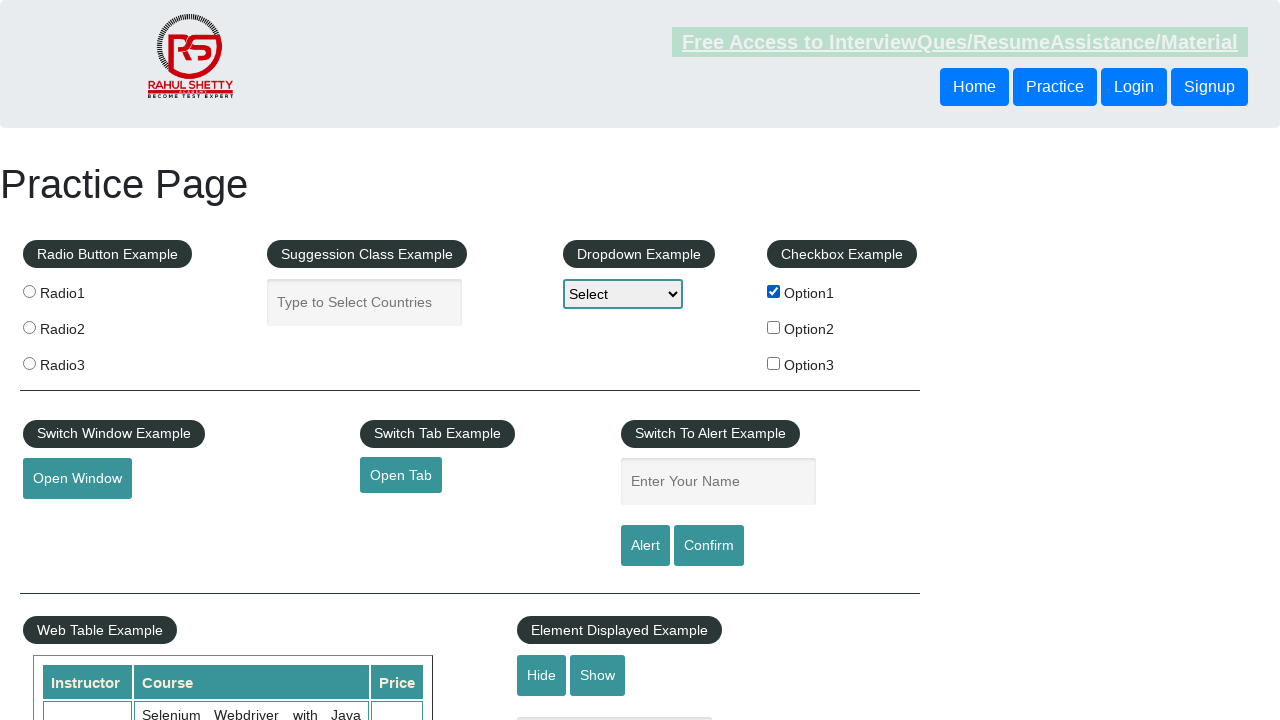